Tests a text box form by filling in various fields including Full Name, Email, Current Address, and Permanent Address fields, and pressing Enter on one of them.

Starting URL: https://demoqa.com/text-box

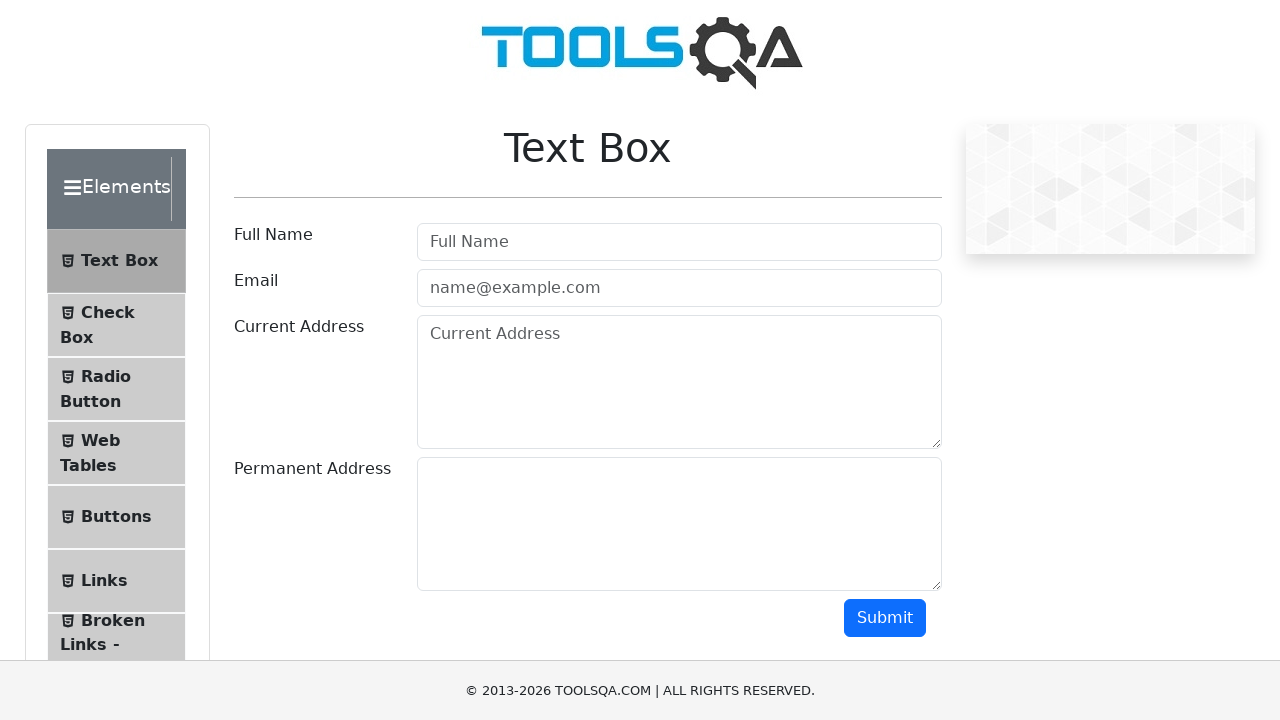

Filled Full Name field with 'Sergey' on internal:role=textbox[name="Full Name"i]
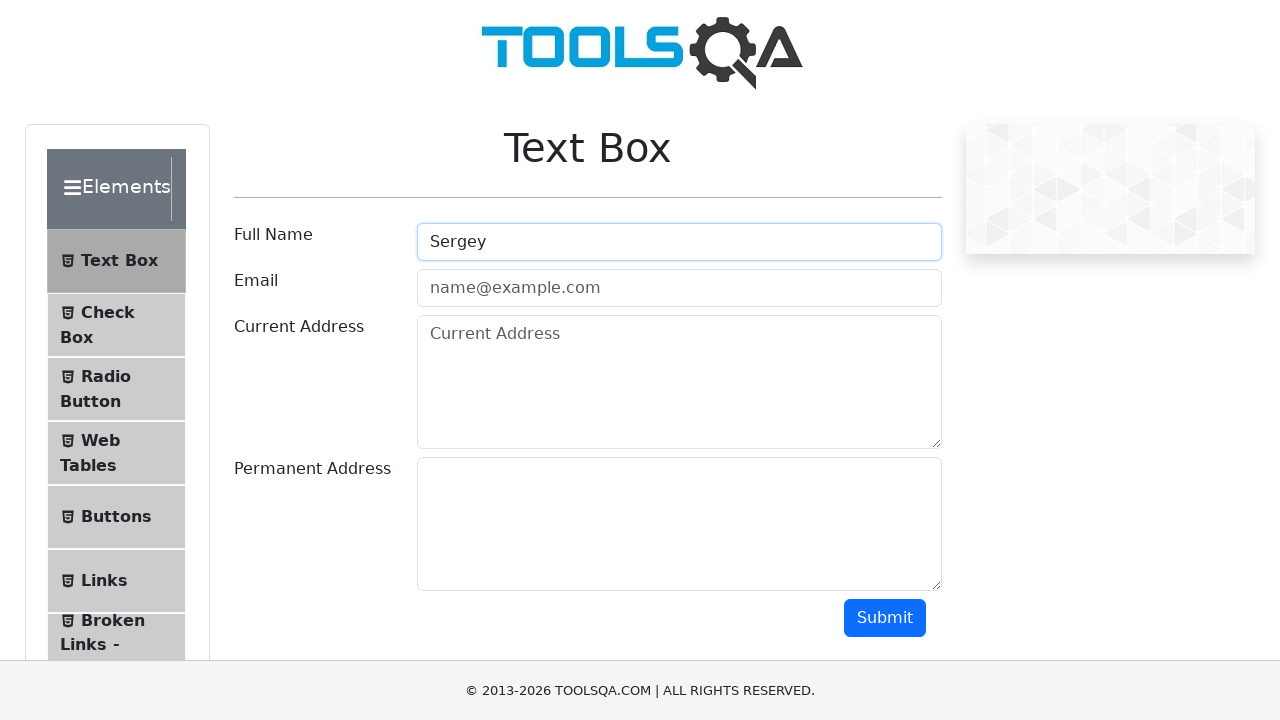

Filled Permanent Address field with '123 Main Street, Apt 4B' on #permanentAddress
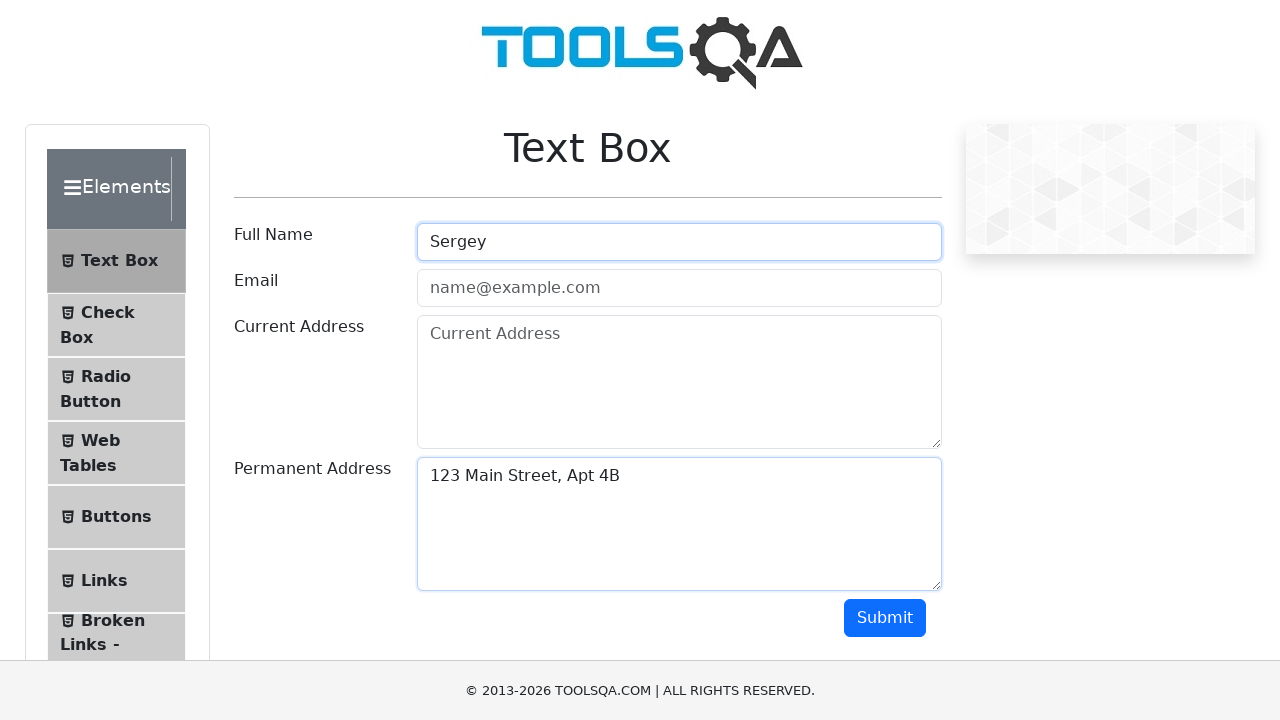

Pressed Enter in Permanent Address field on #permanentAddress
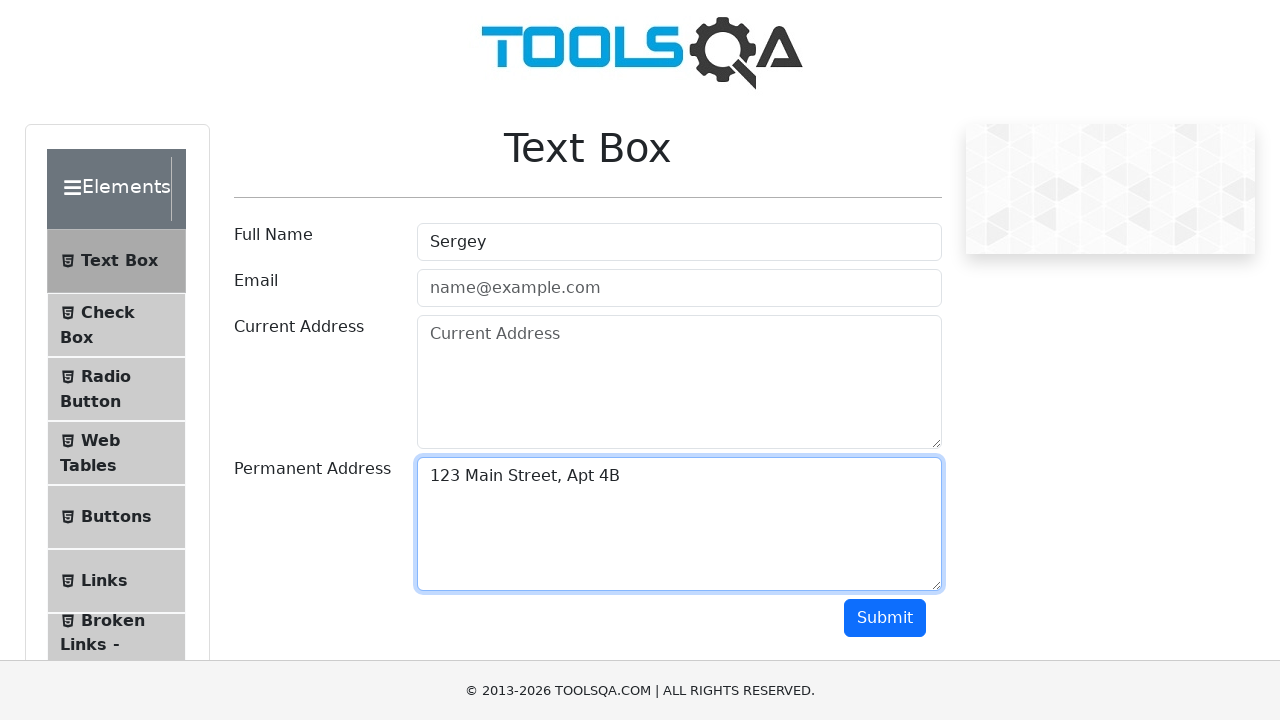

Filled Current Address field with '456 Oak Avenue' on internal:role=textbox[name="Current Address"i]
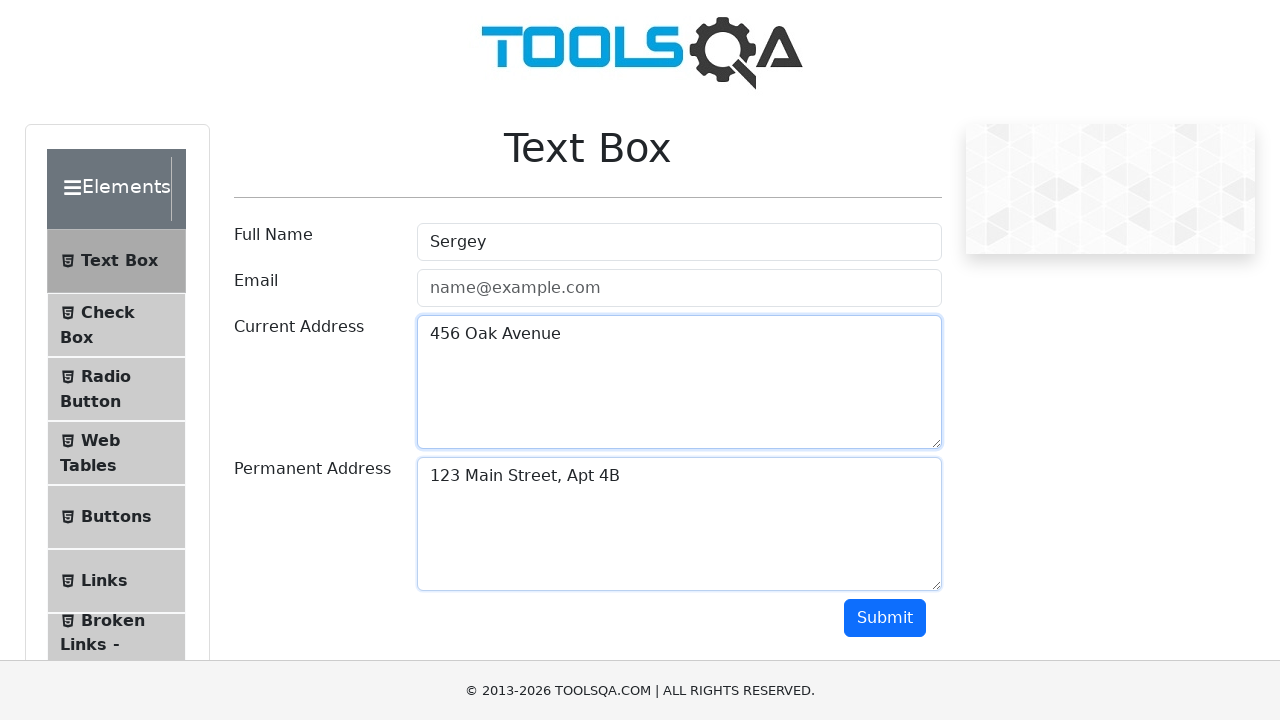

Updated Permanent Address field with '789 Pine Road' on #permanentAddress
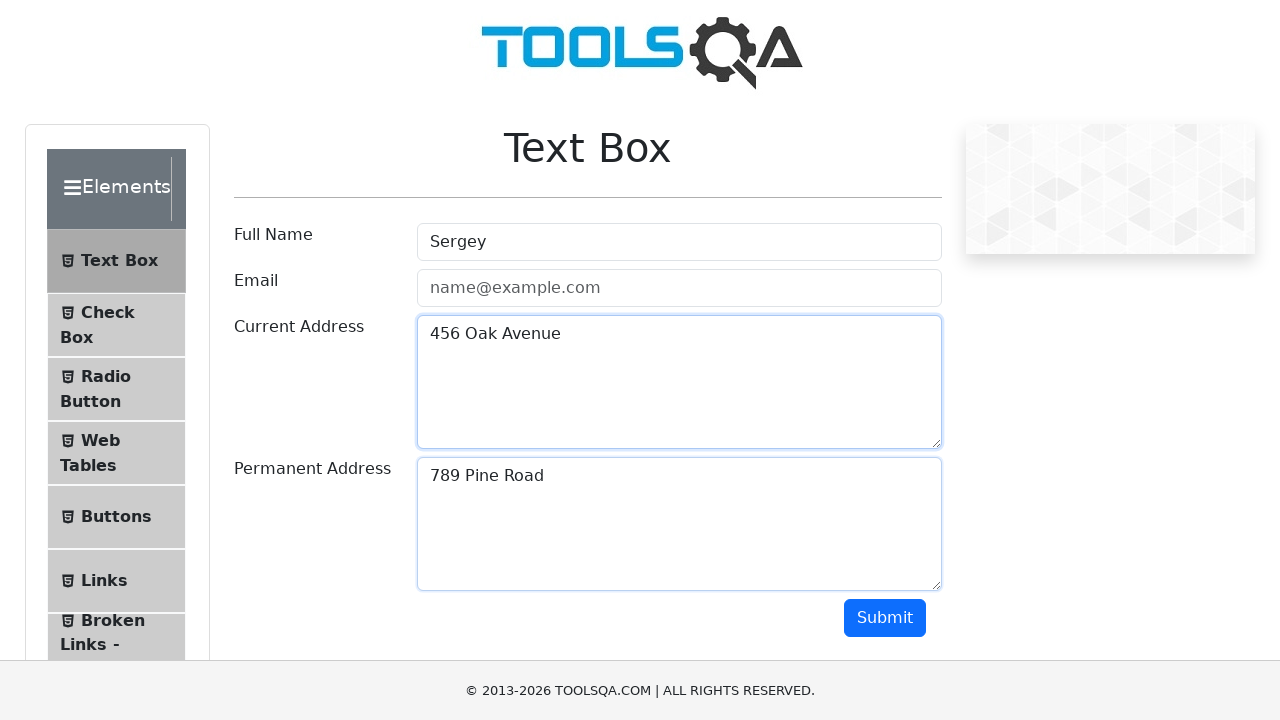

Updated Full Name field with 'Sergey Petrov' on internal:role=textbox[name="Full Name"i]
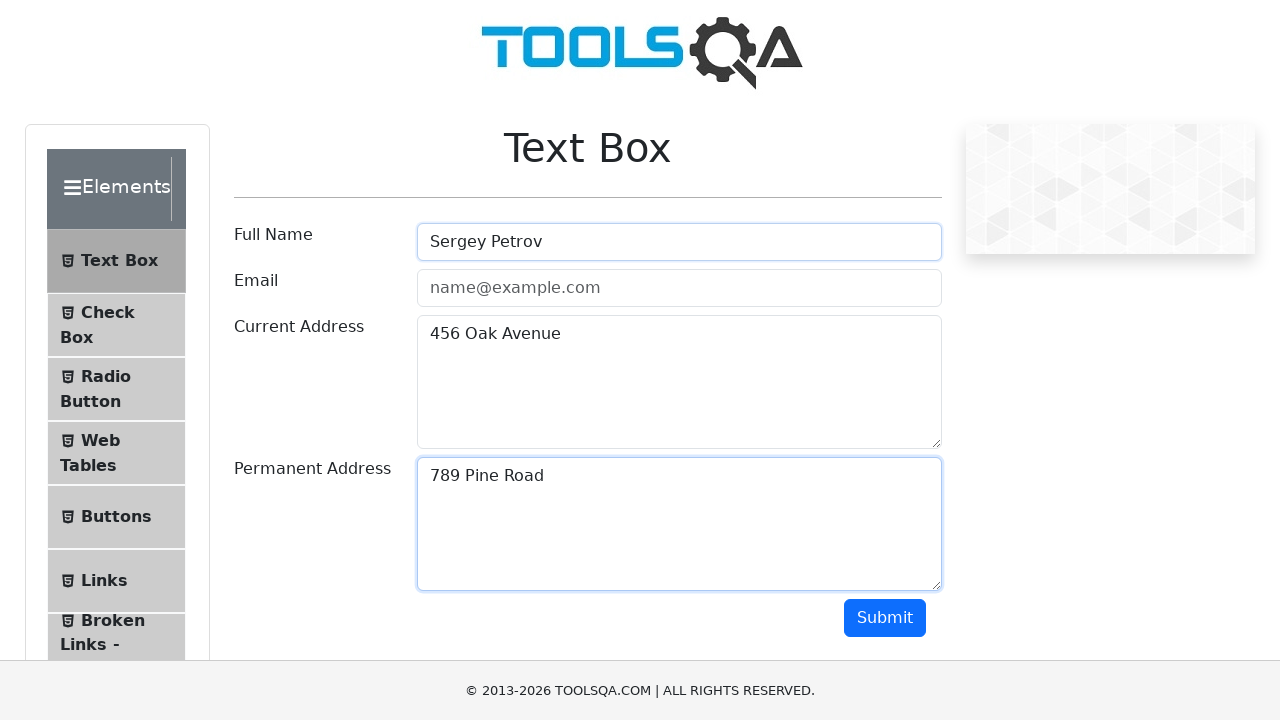

Filled Email field with 'sergey.petrov@example.com' on internal:role=textbox[name="name@example.com"i]
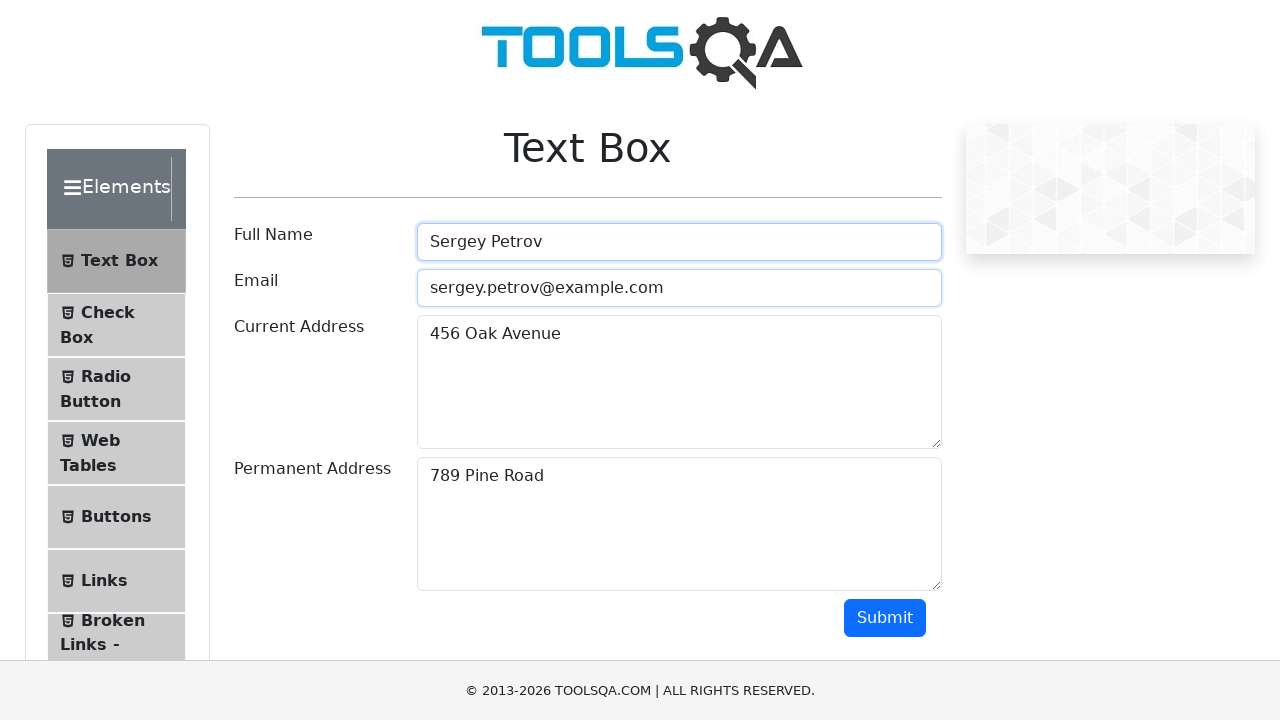

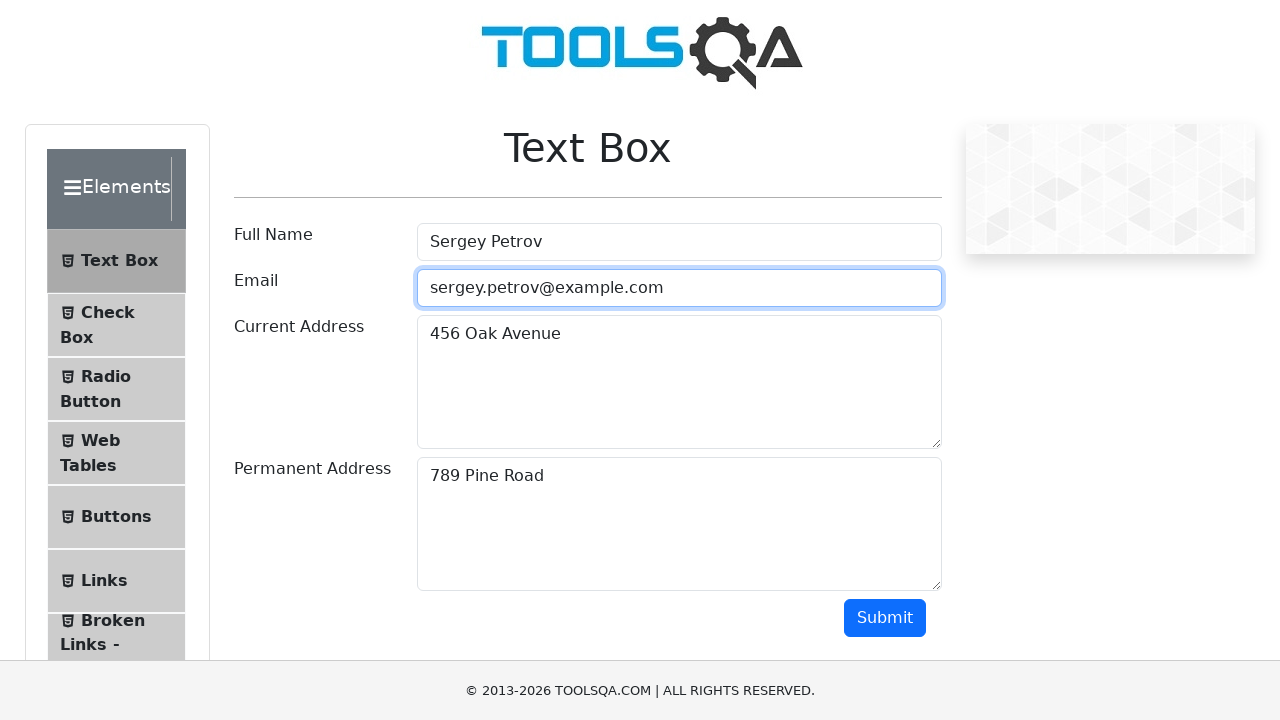